Adds a Samsung Galaxy S6 to cart, navigates to cart, then deletes the item from cart

Starting URL: https://www.demoblaze.com/

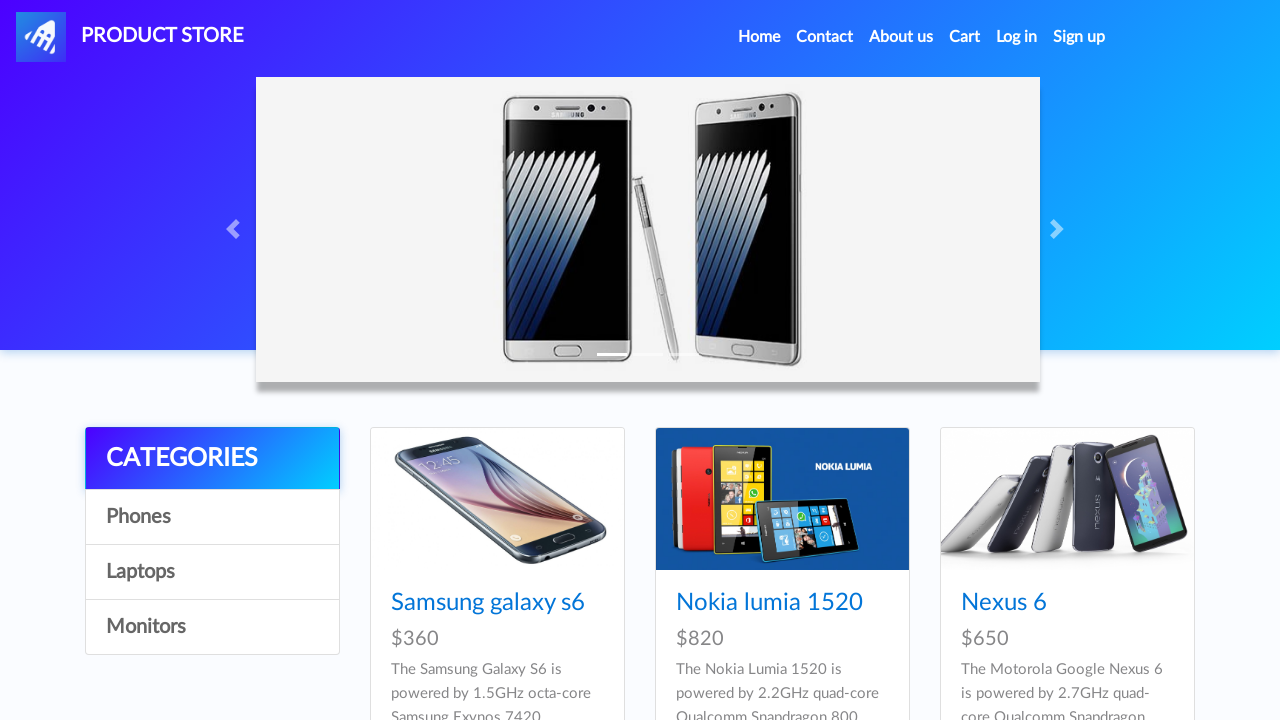

Clicked on Samsung Galaxy S6 product at (488, 603) on xpath=//a[text()='Samsung galaxy s6']
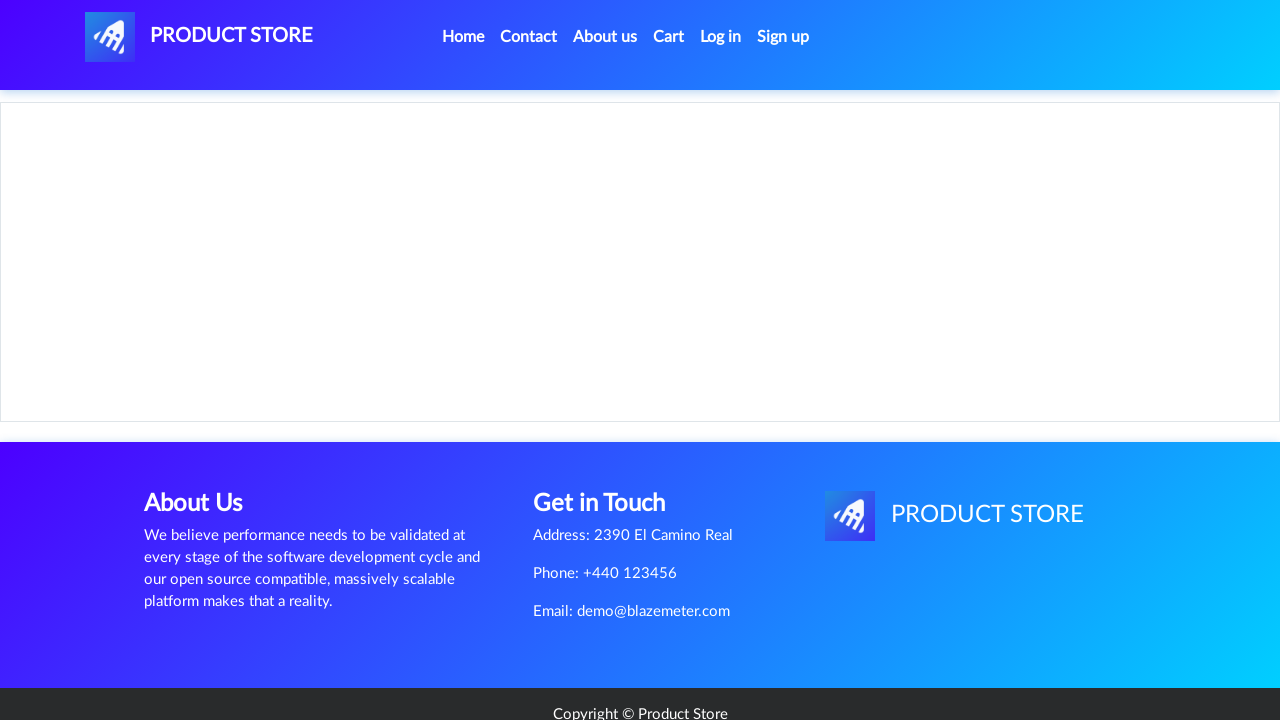

Product page loaded and Add to cart button is visible
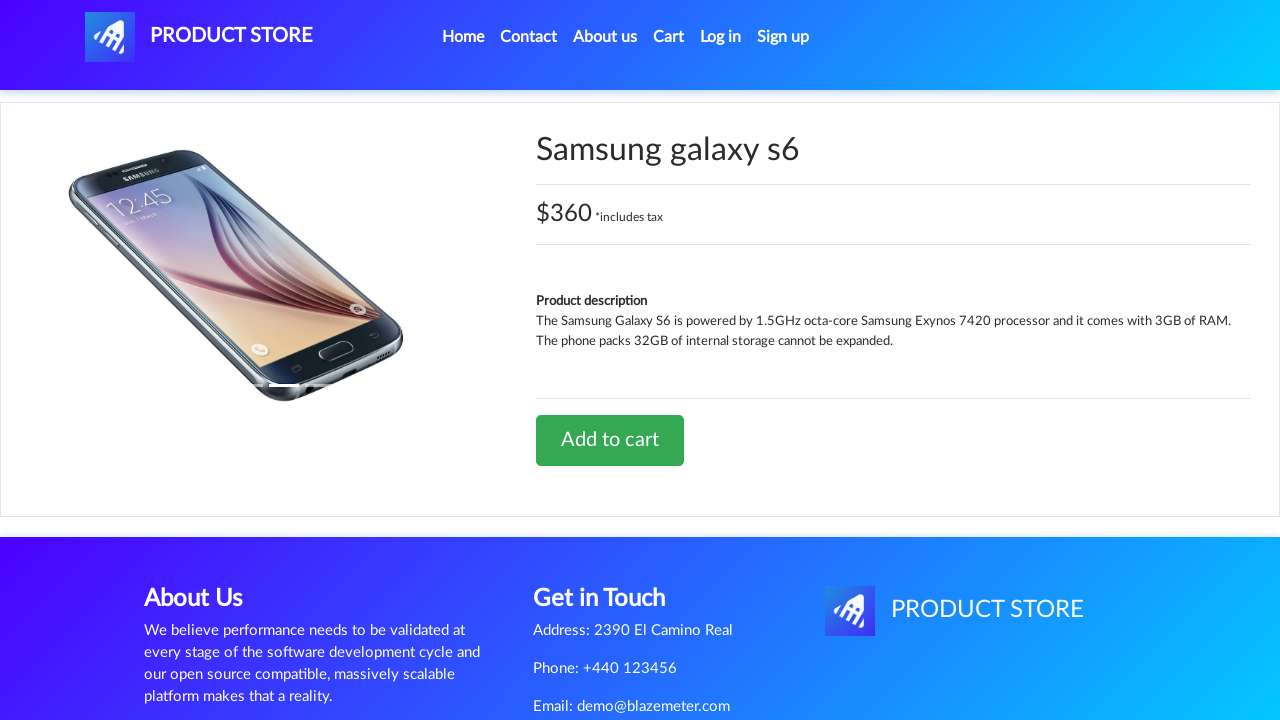

Clicked Add to cart button at (610, 440) on xpath=//a[text()='Add to cart']
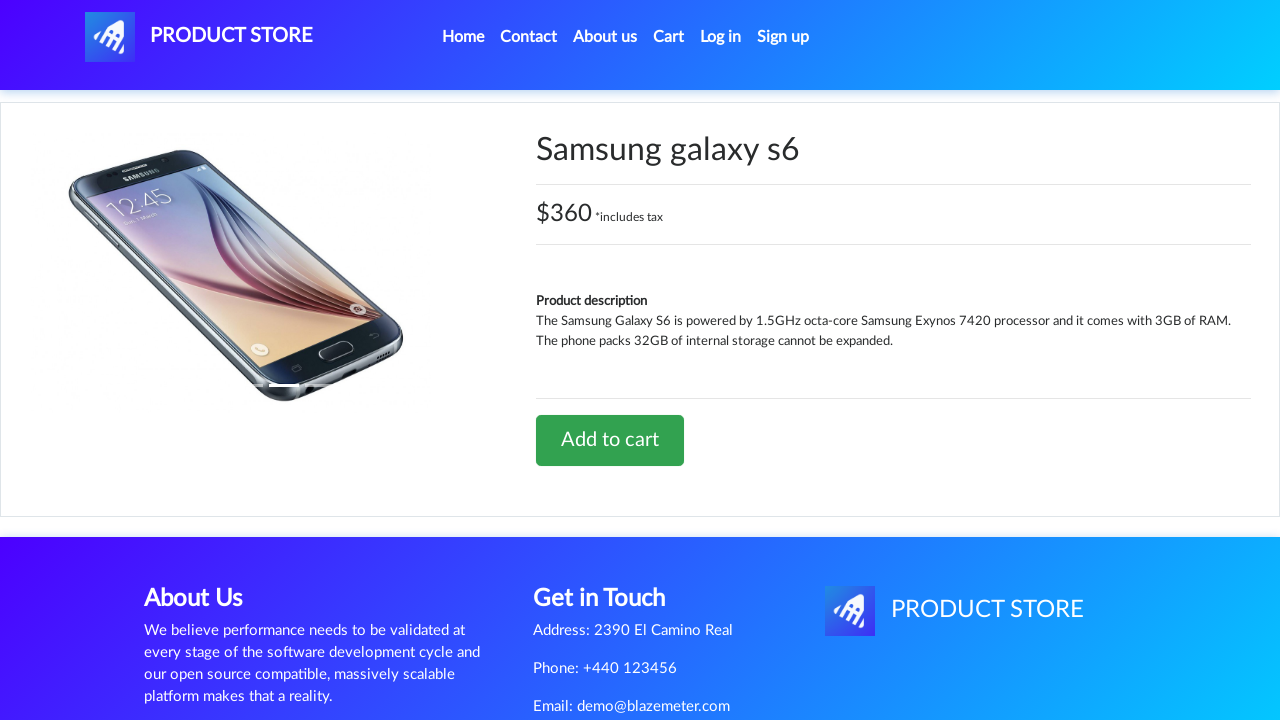

Set up dialog handler to accept alerts
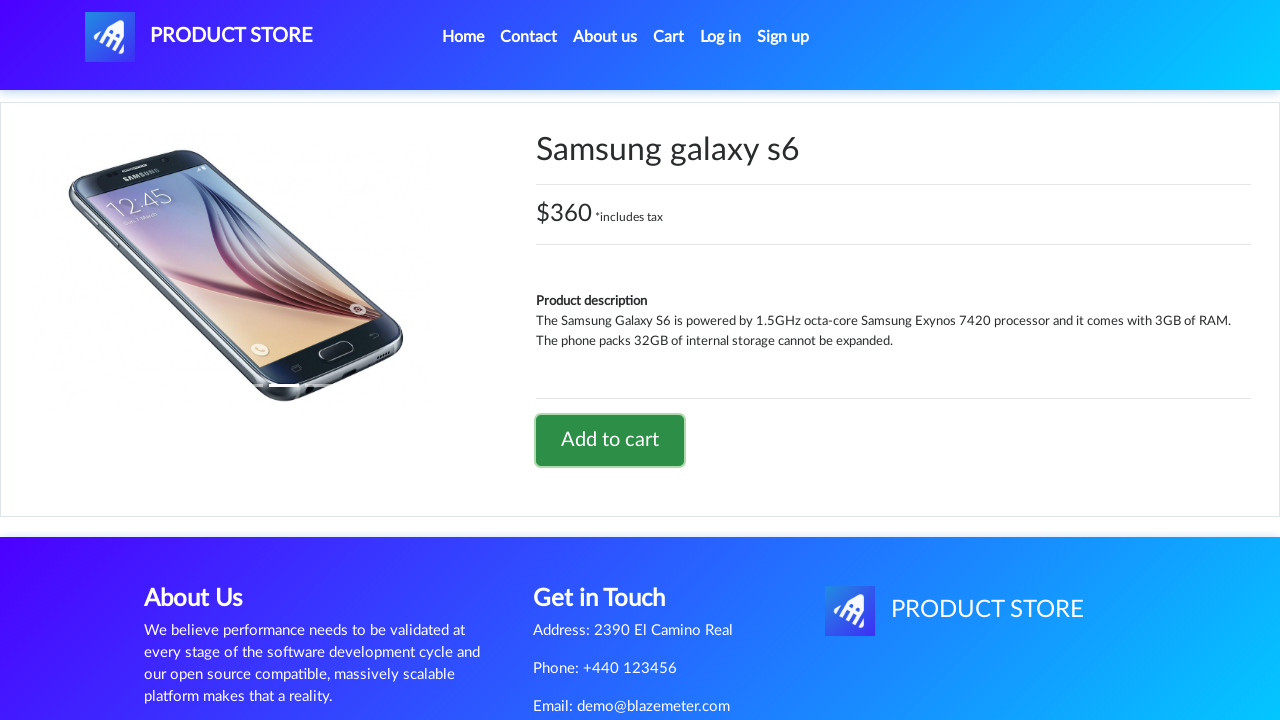

Waited 1 second for dialog to be handled
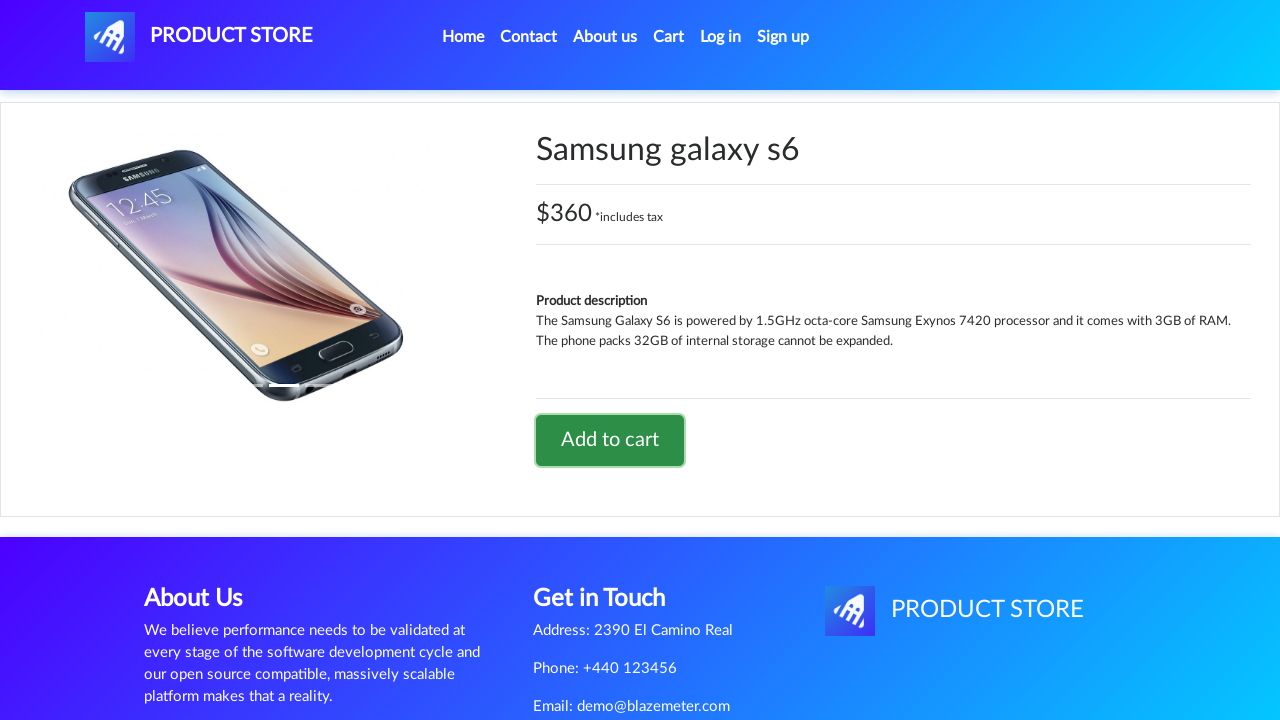

Clicked on Cart navigation link at (669, 37) on xpath=//a[text()='Cart']
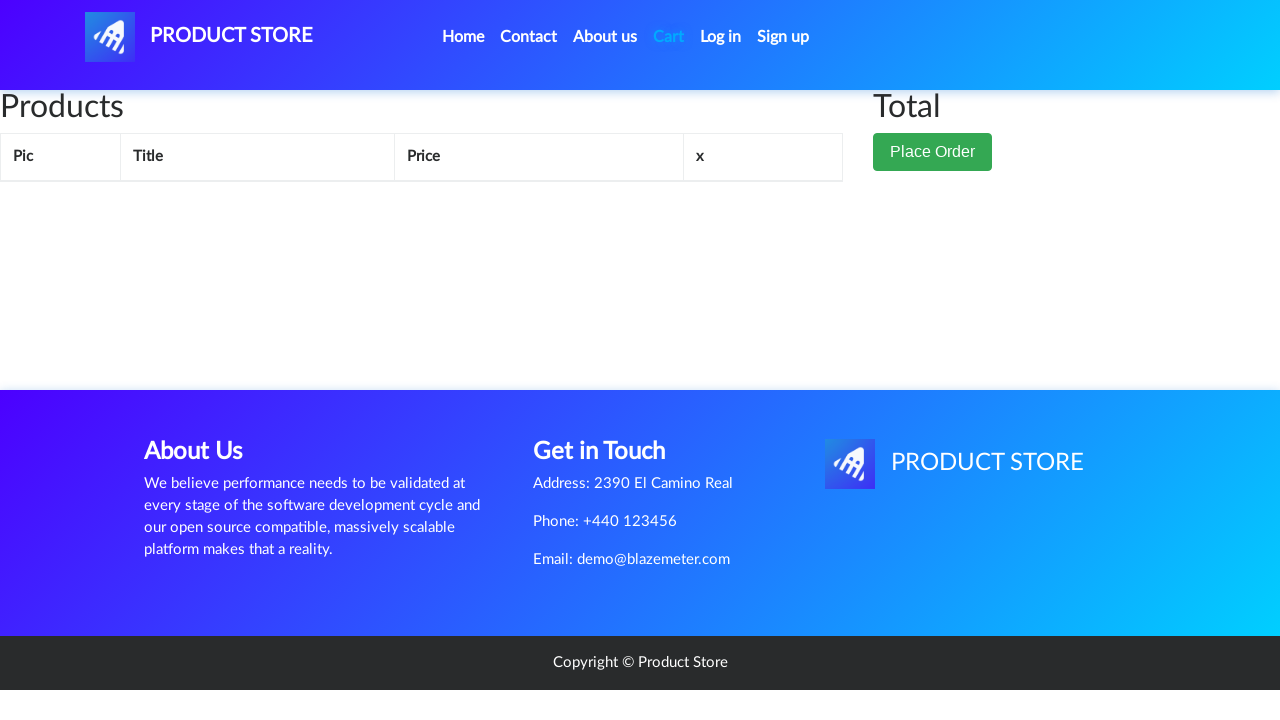

Cart page loaded with Samsung Galaxy S6 item visible
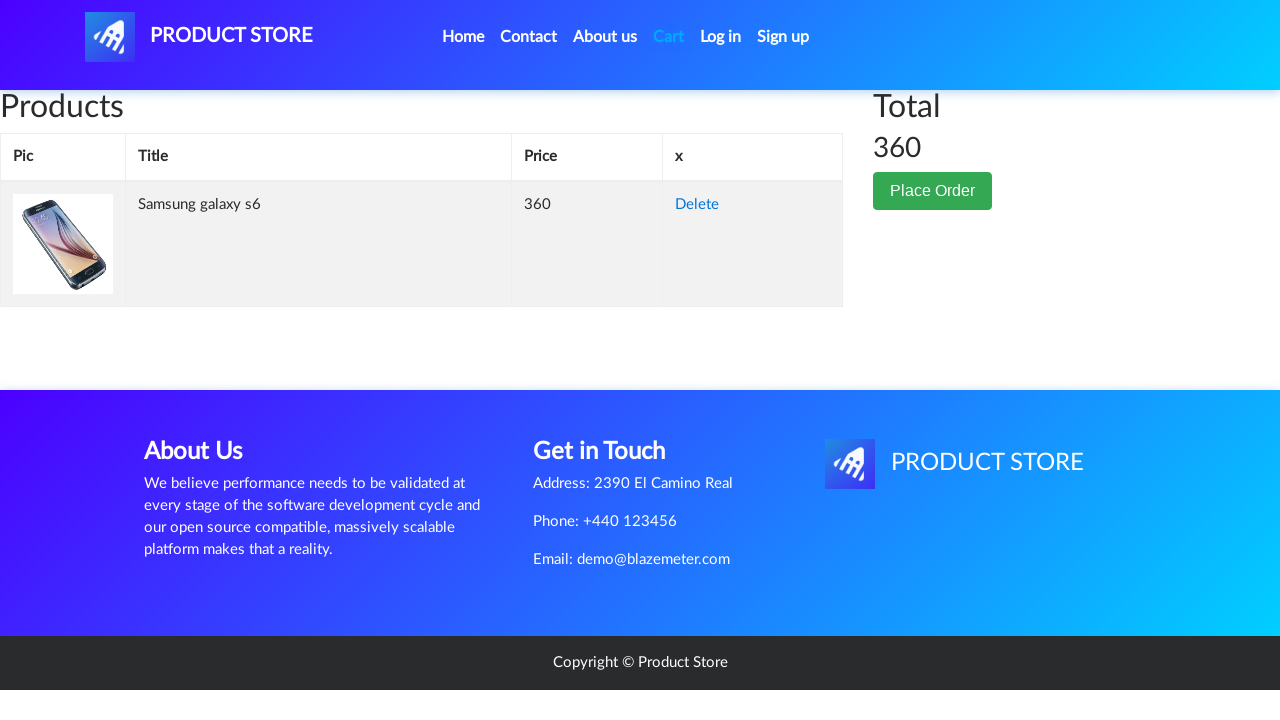

Clicked Delete button to remove item from cart at (697, 205) on xpath=//a[text()='Delete']
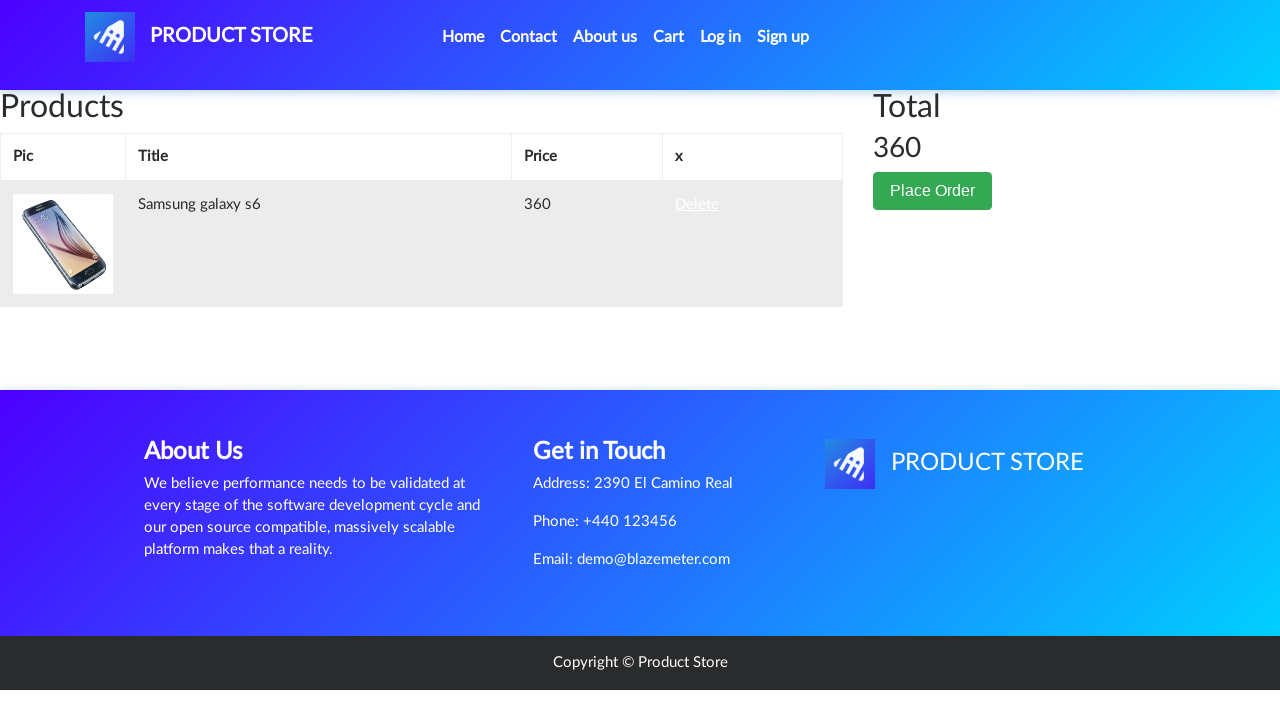

Verified cart is empty - Title column header still visible
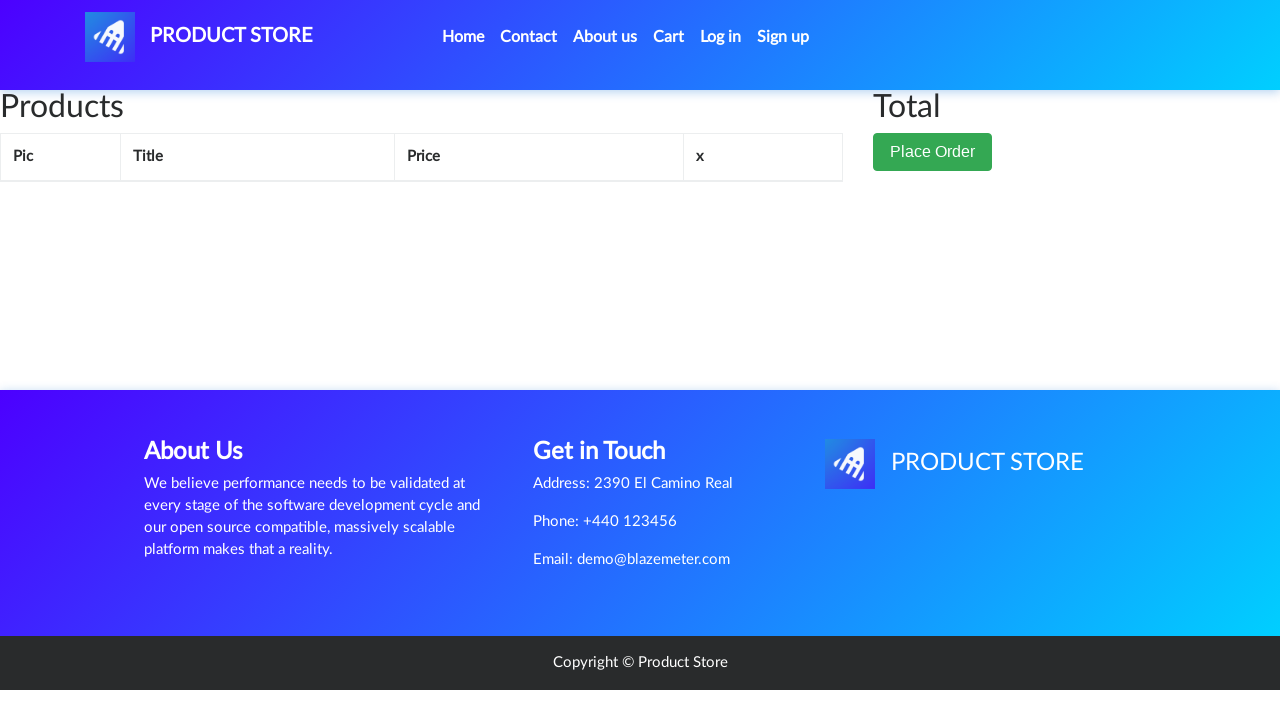

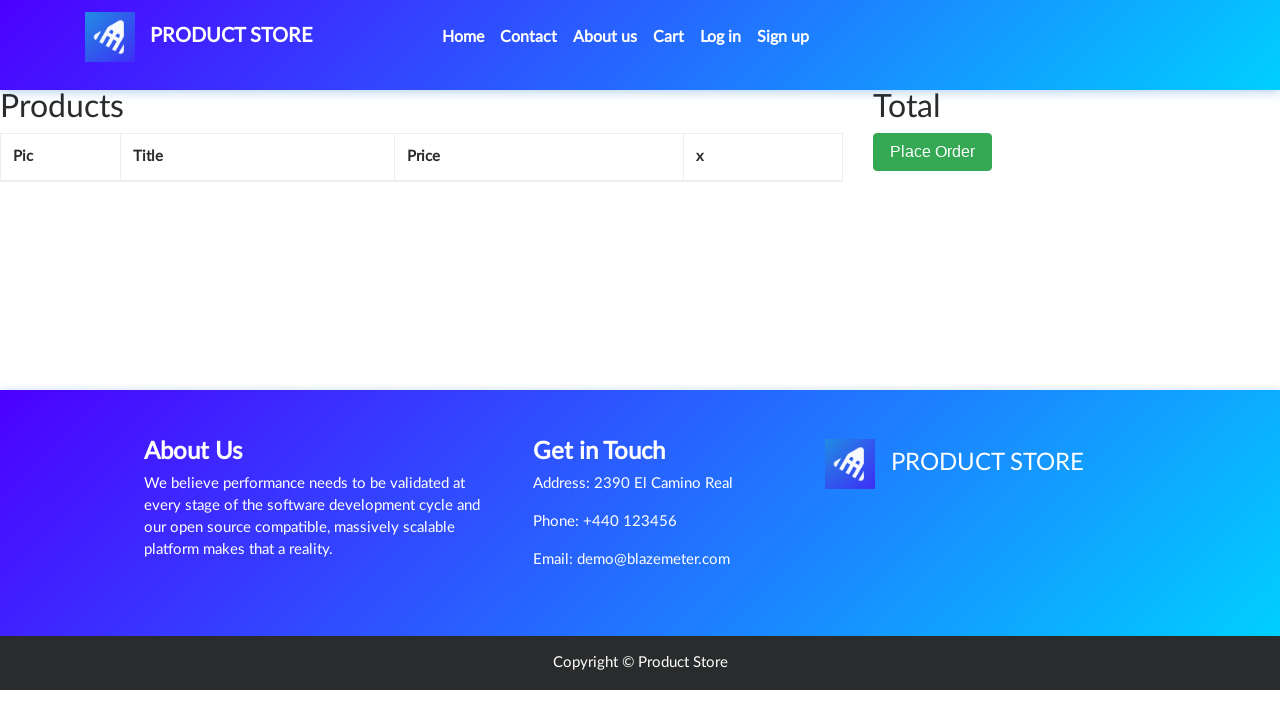